Tests page load speed by navigating to the PHPTravels homepage twice

Starting URL: https://phptravels.com/

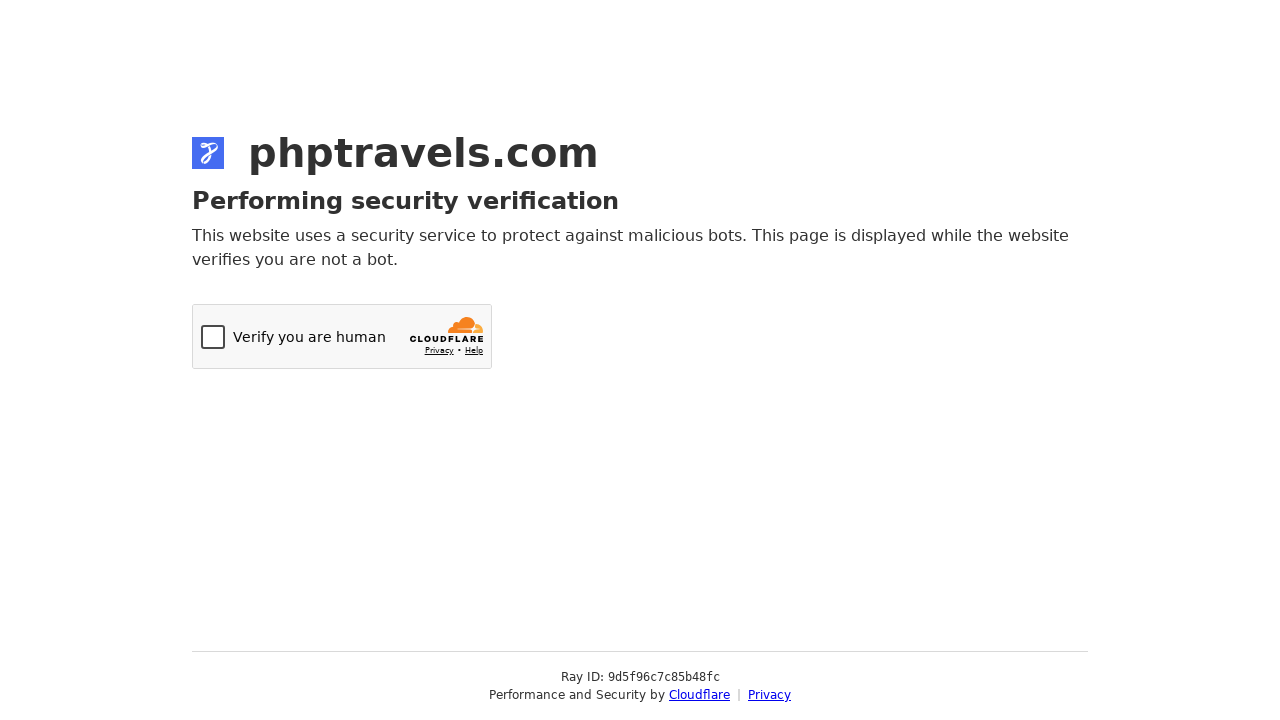

Waited for initial page load to reach network idle state
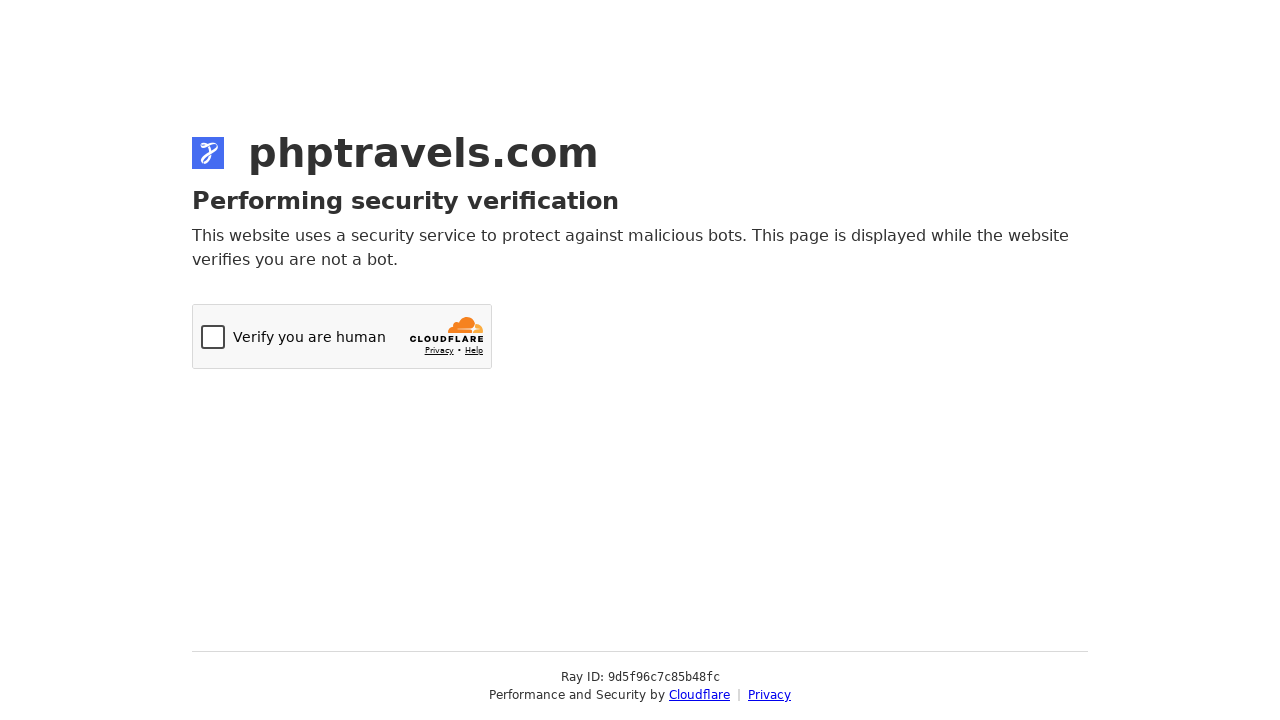

Navigated to PHPTravels homepage for second time to test cached load
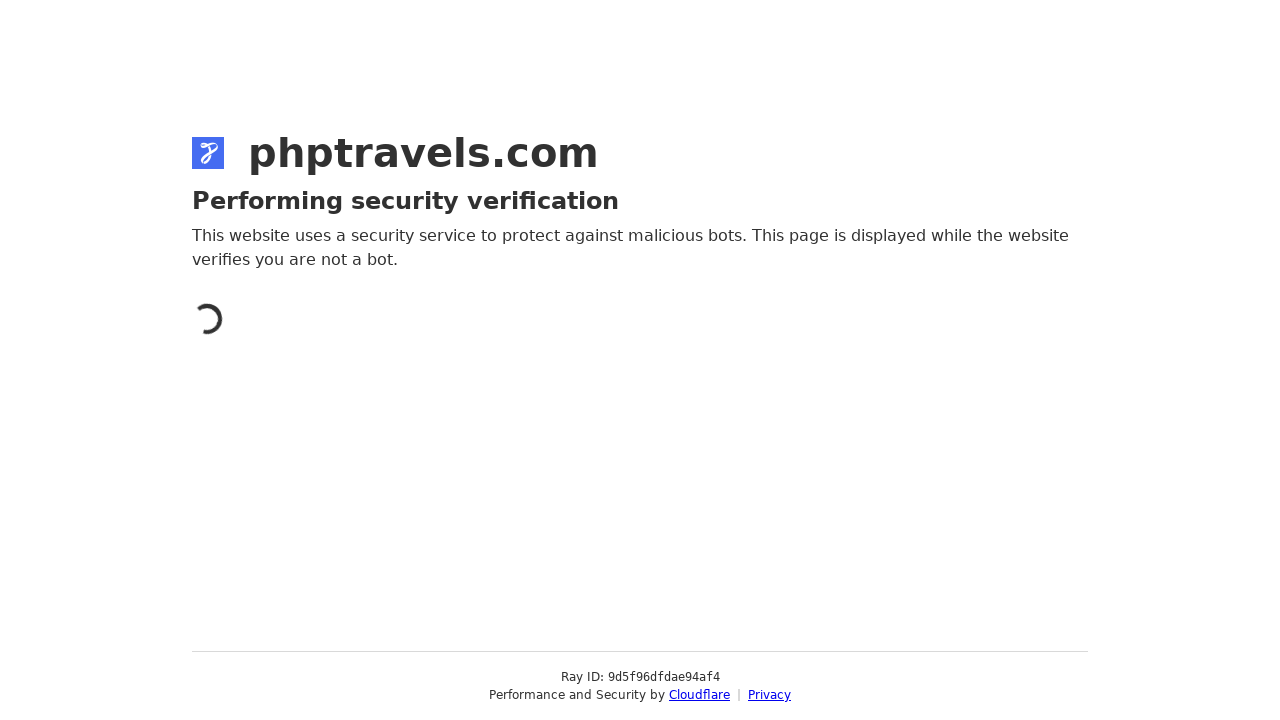

Waited for second page load to reach network idle state
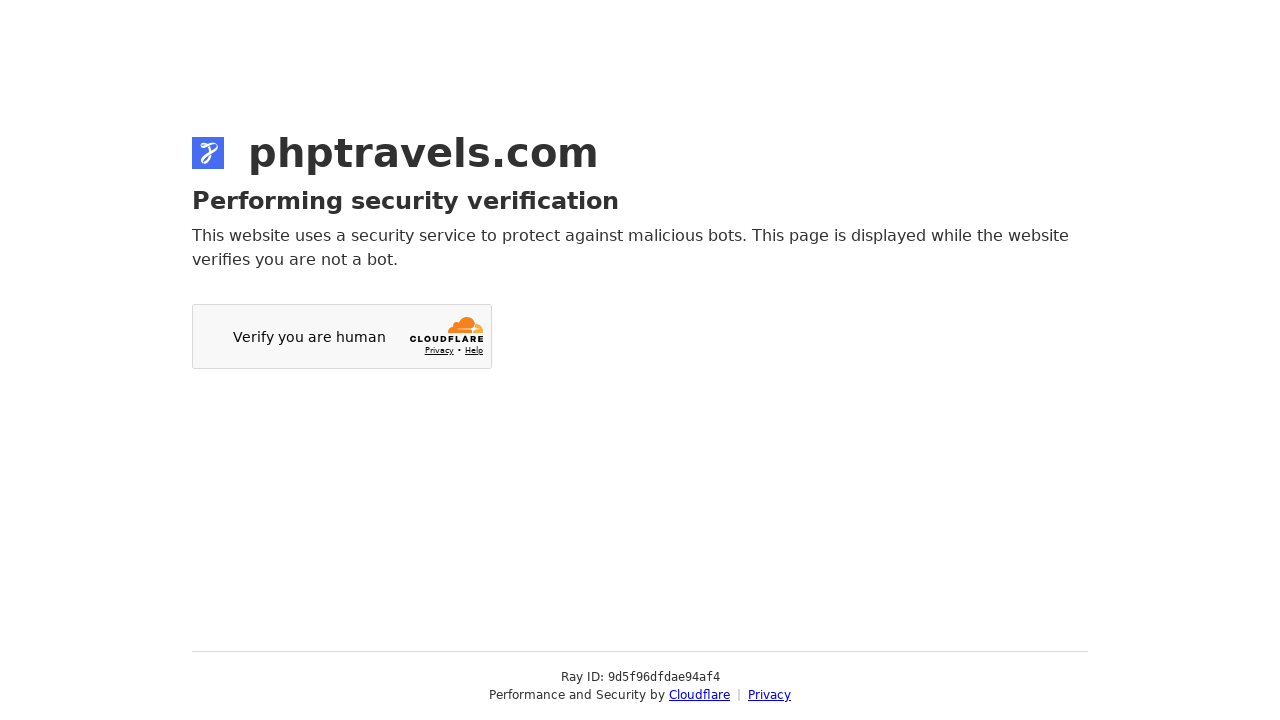

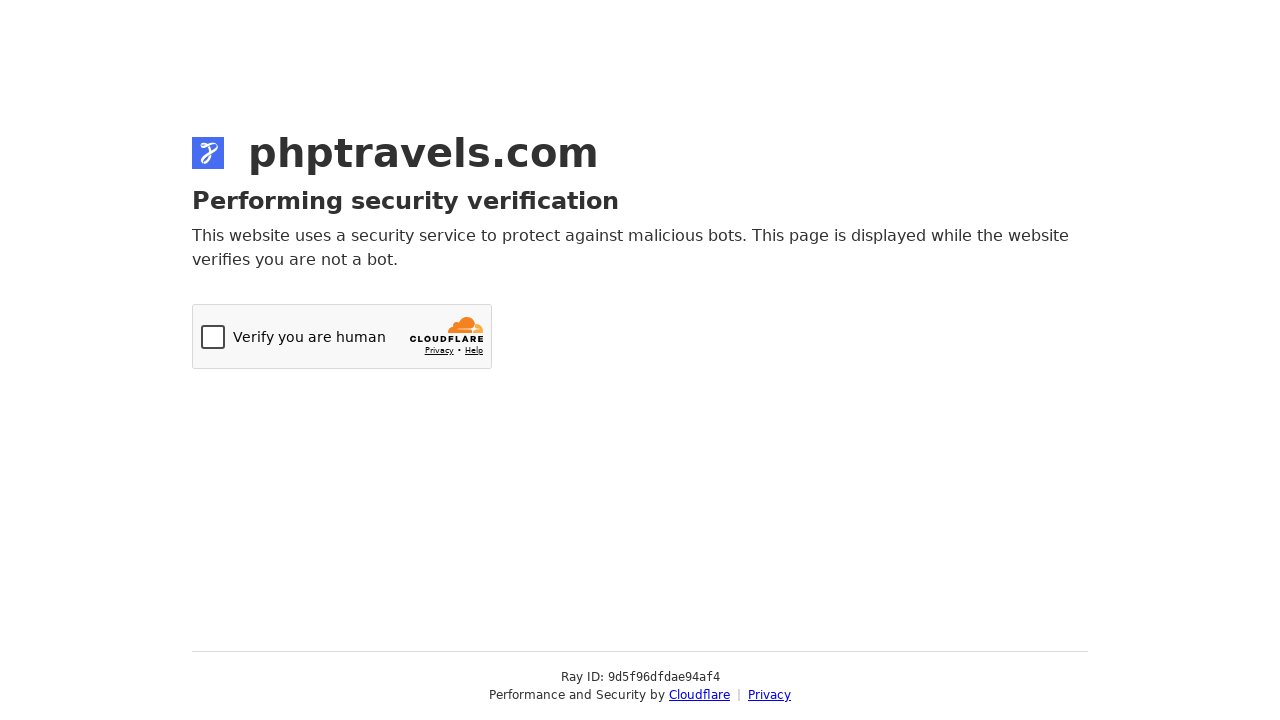